Tests accepting a JavaScript alert by clicking a button to trigger the alert and then accepting it

Starting URL: https://automationfc.github.io/basic-form/index.html

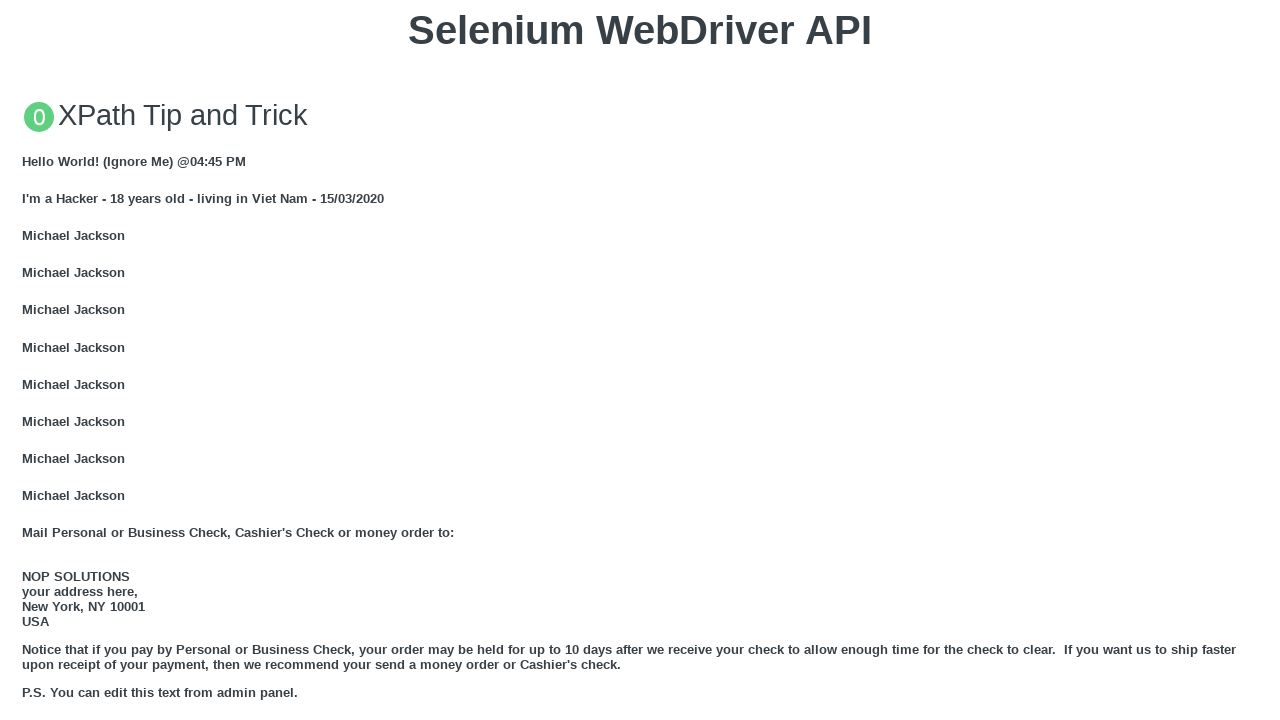

Clicked button to trigger JavaScript alert at (640, 360) on xpath=//button[text()='Click for JS Alert']
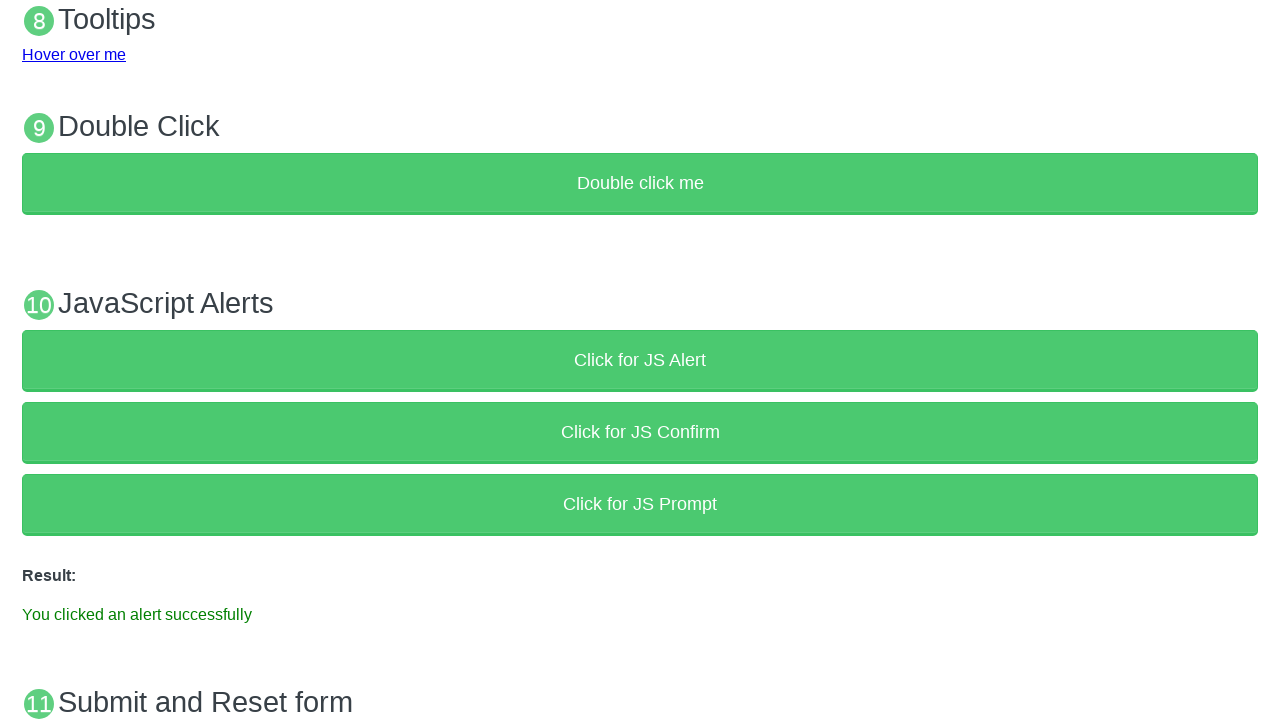

Set up dialog handler to accept alerts
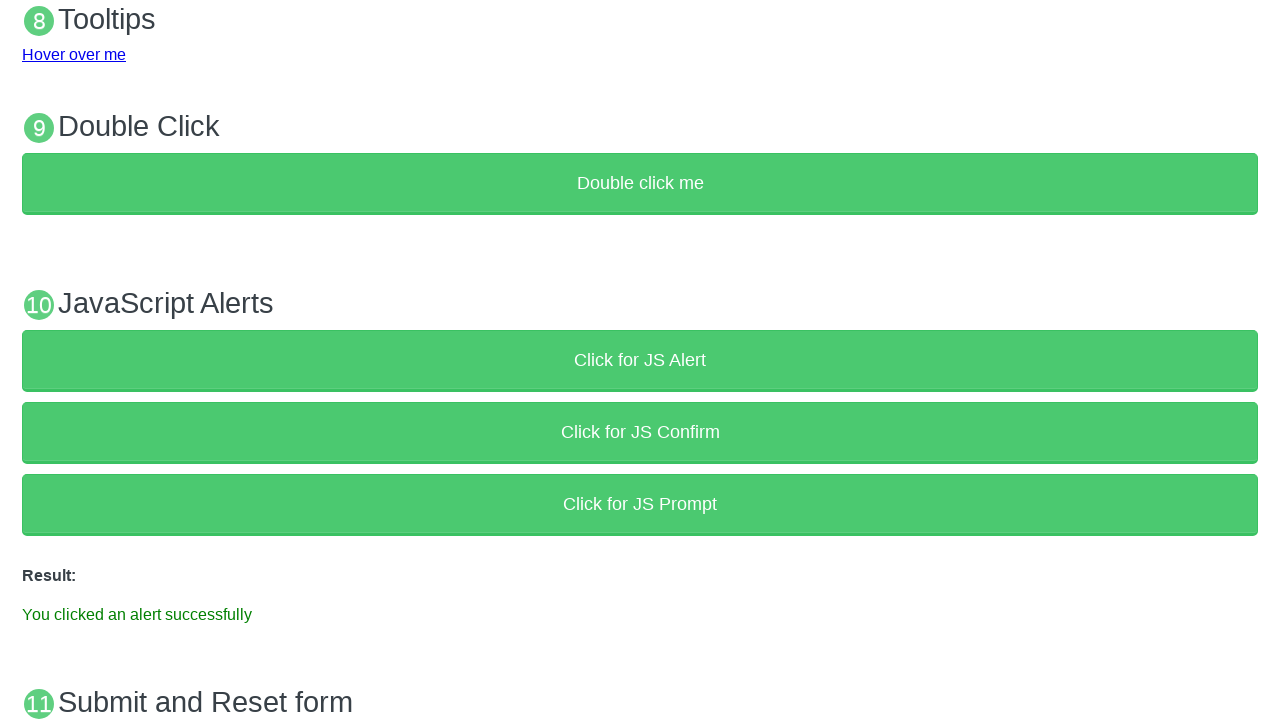

Alert accepted and success message verified
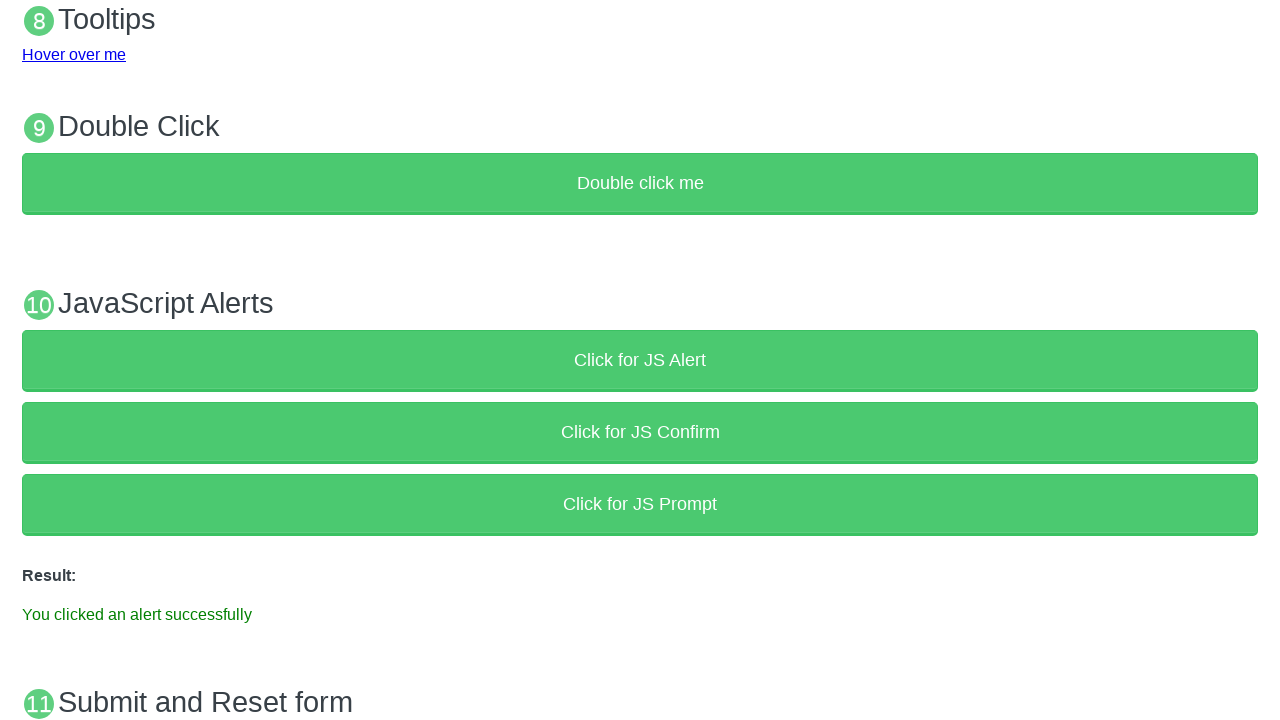

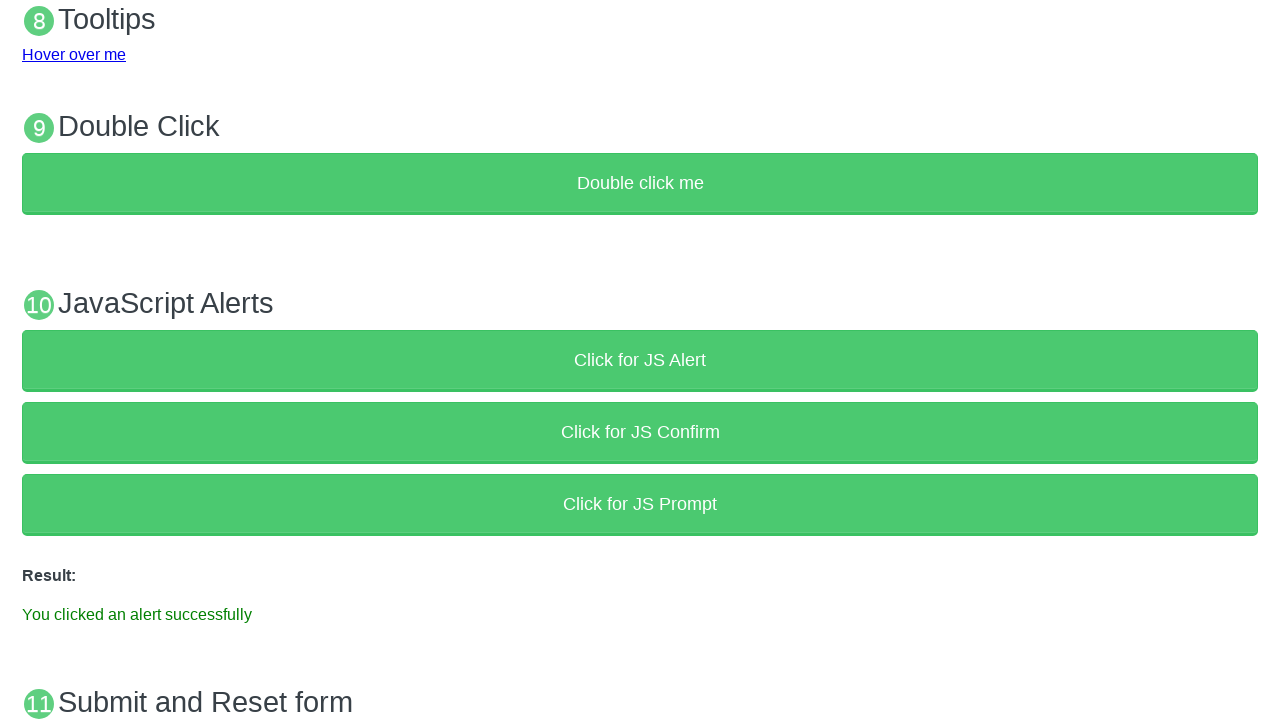